Navigates to Toastmasters International homepage and verifies the page title

Starting URL: https://www.toastmasters.org/

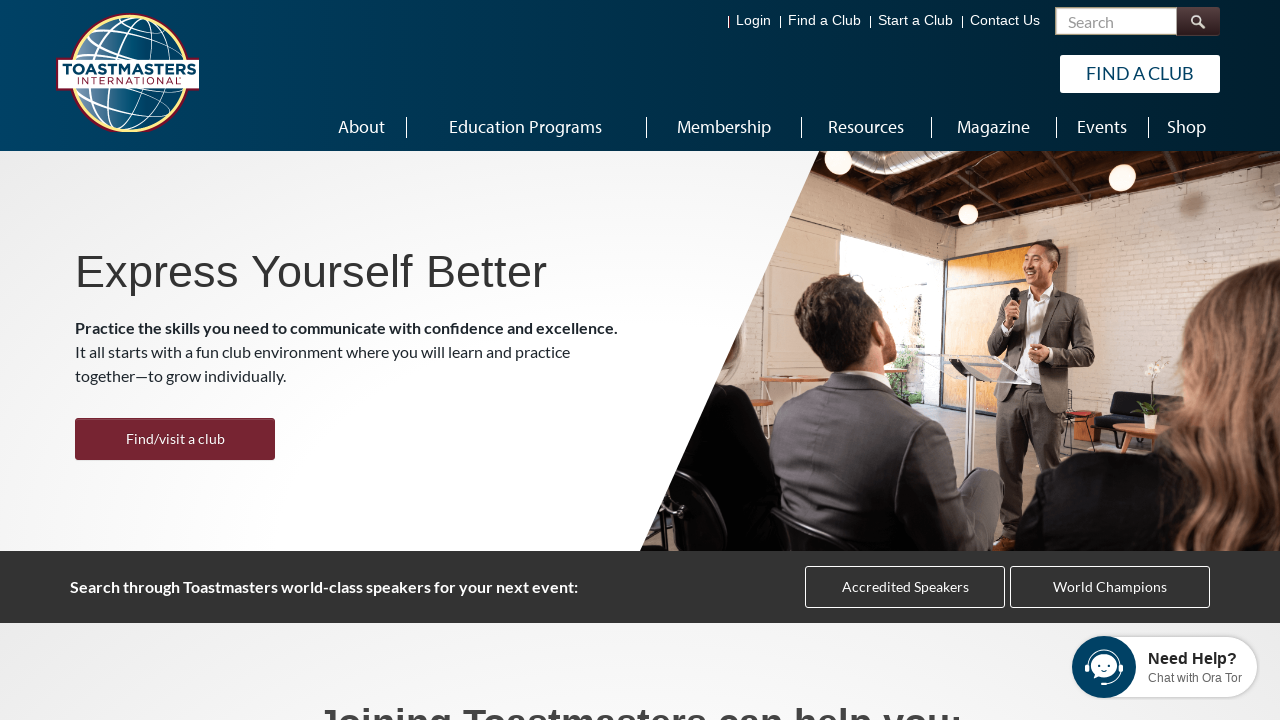

Navigated to Toastmasters International homepage
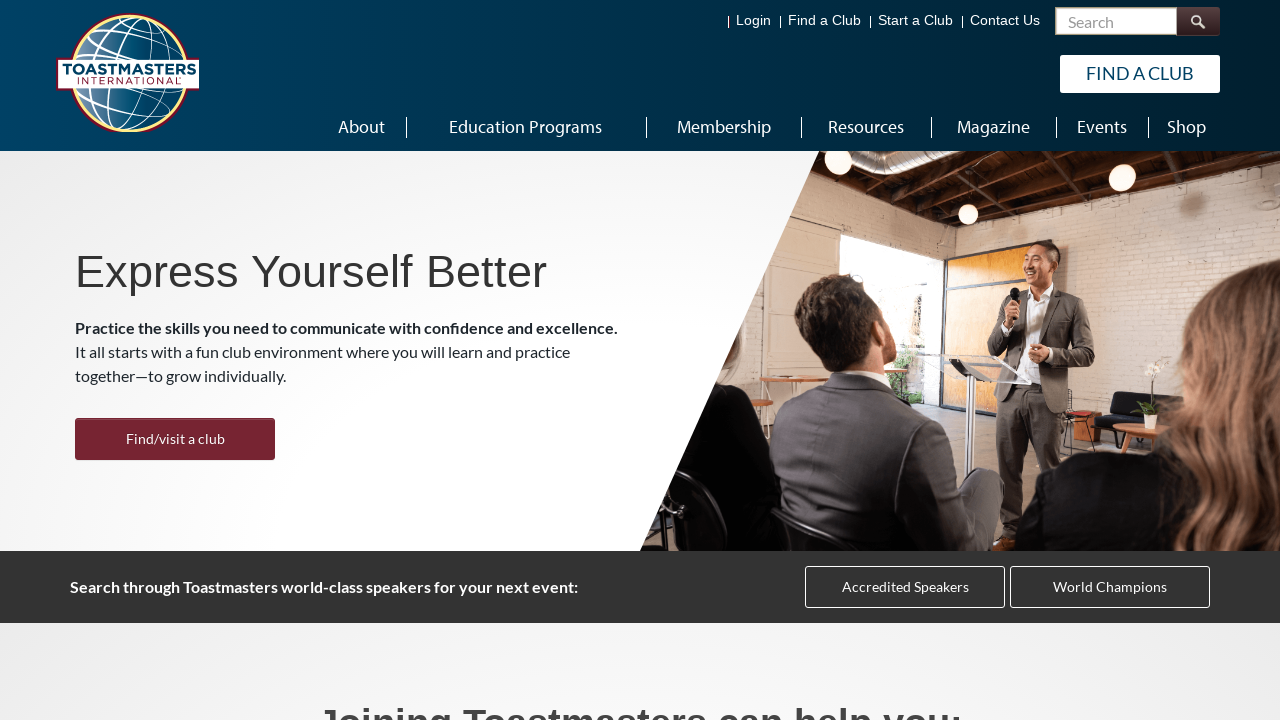

Verified page title is 'Toastmasters International -Home'
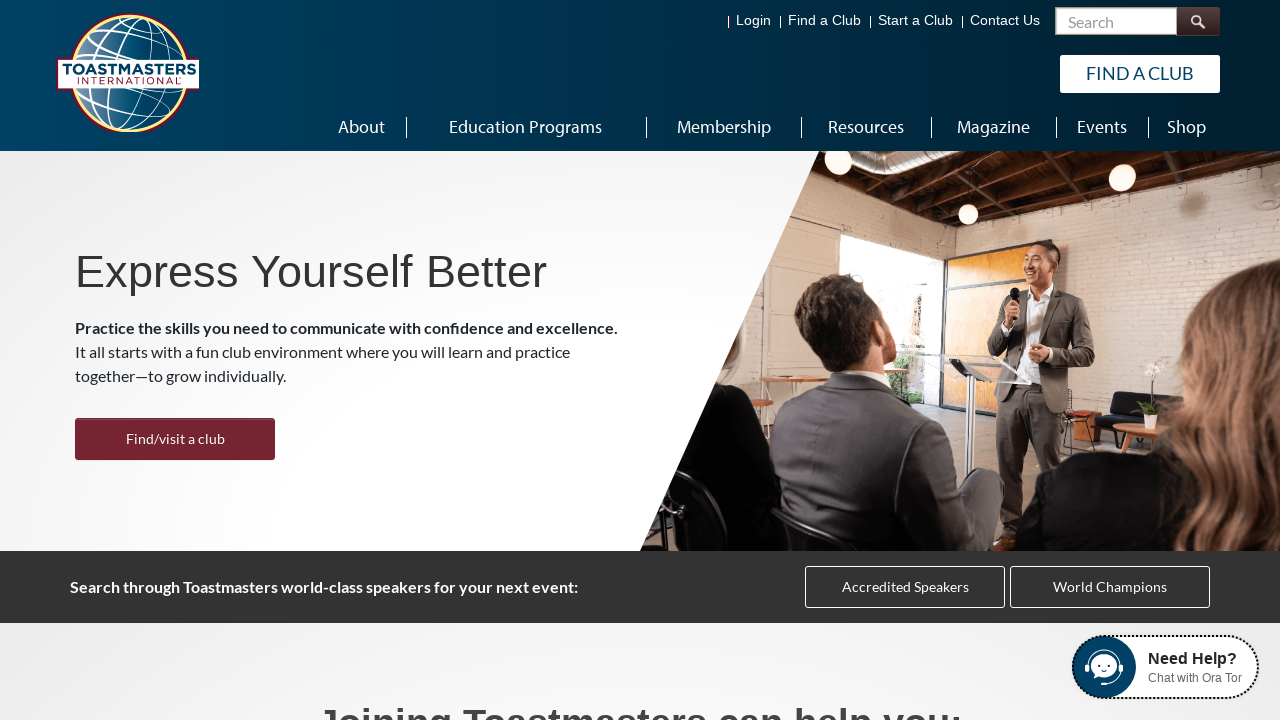

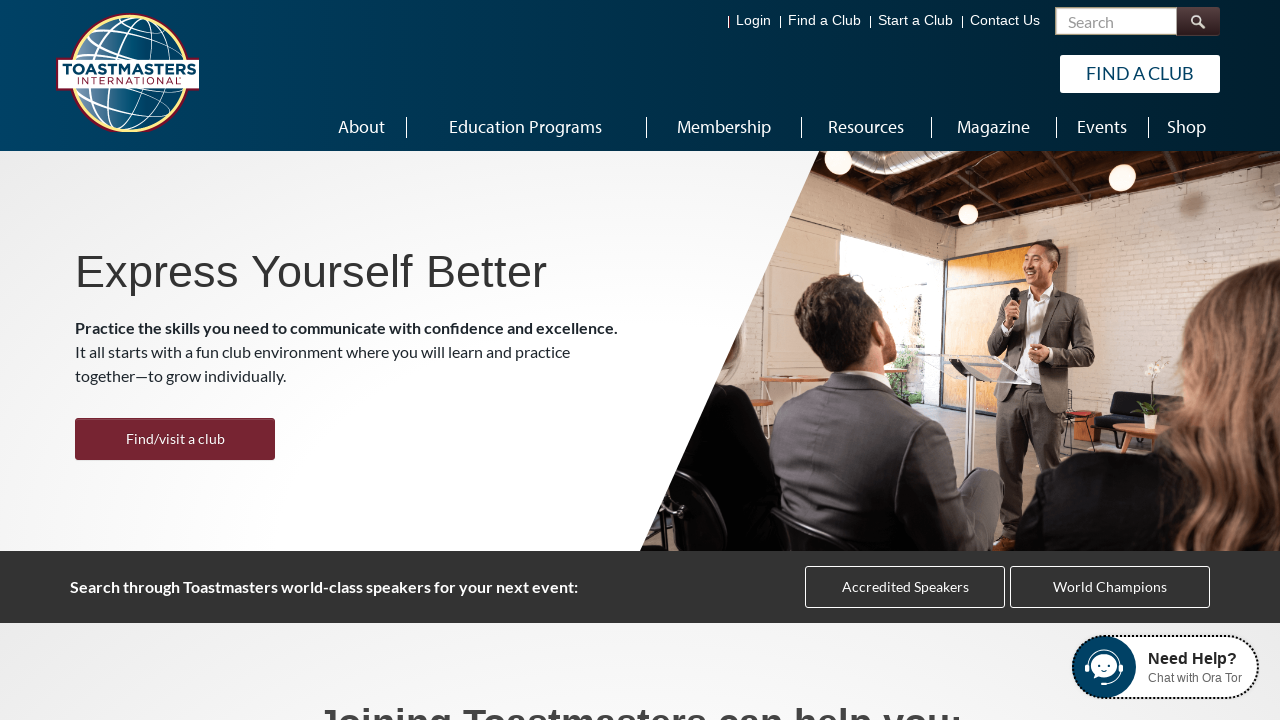